Tests sorting functionality on a product offers table by clicking a column header to sort, verifying the sort order, then paginating through results to find a specific item (Rice) and retrieve its price.

Starting URL: https://rahulshettyacademy.com/greenkart/#/offers

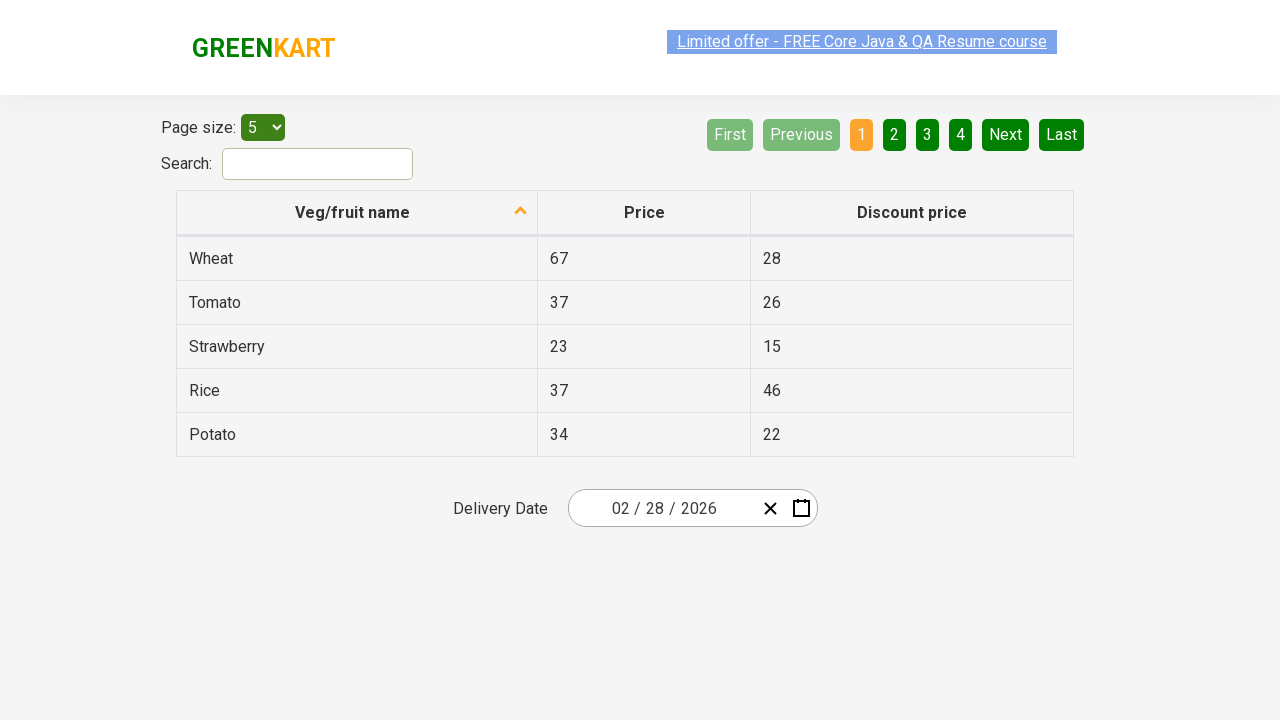

Clicked first column header to sort product offers table at (357, 213) on xpath=//tr/th[1]
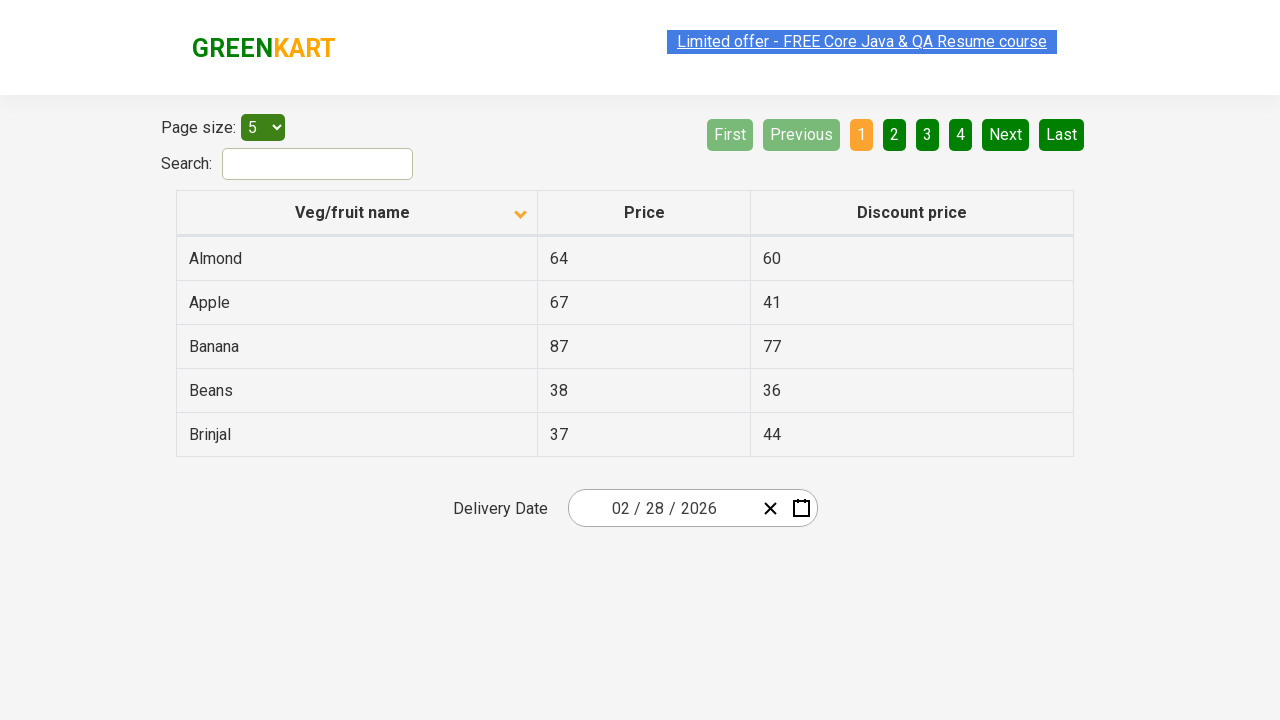

Table populated with sorted data
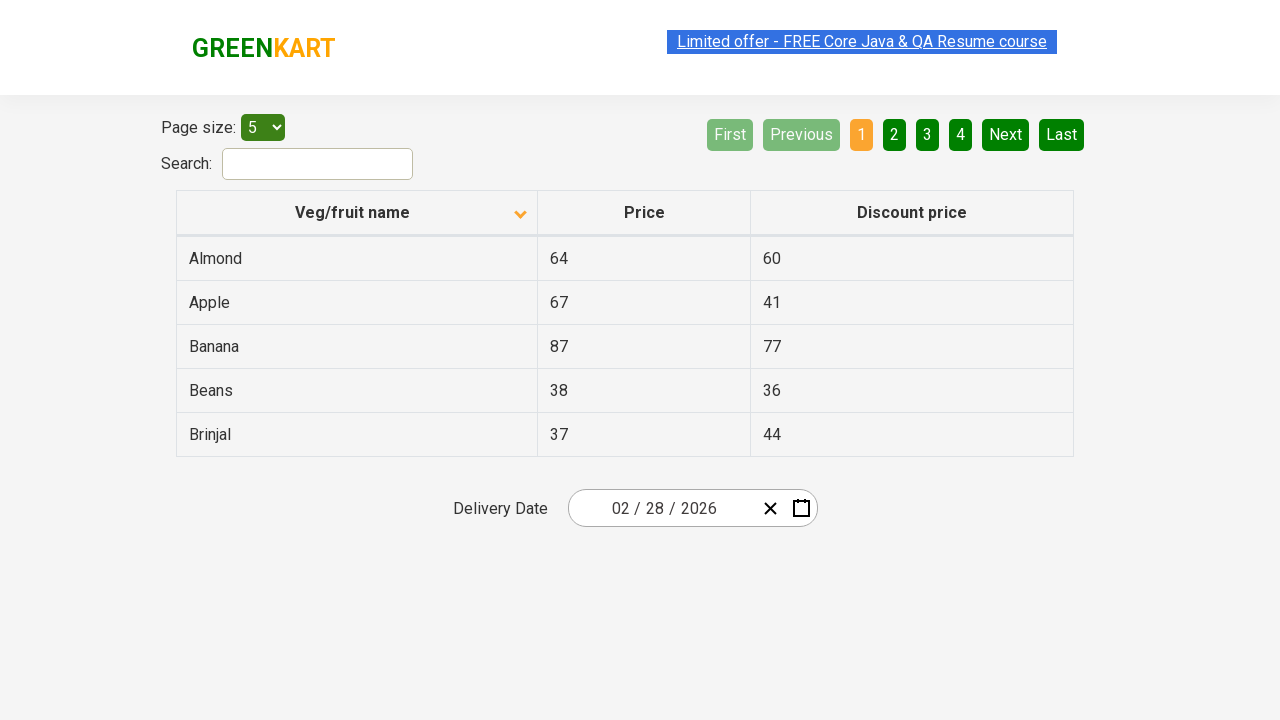

Retrieved all product names from first column
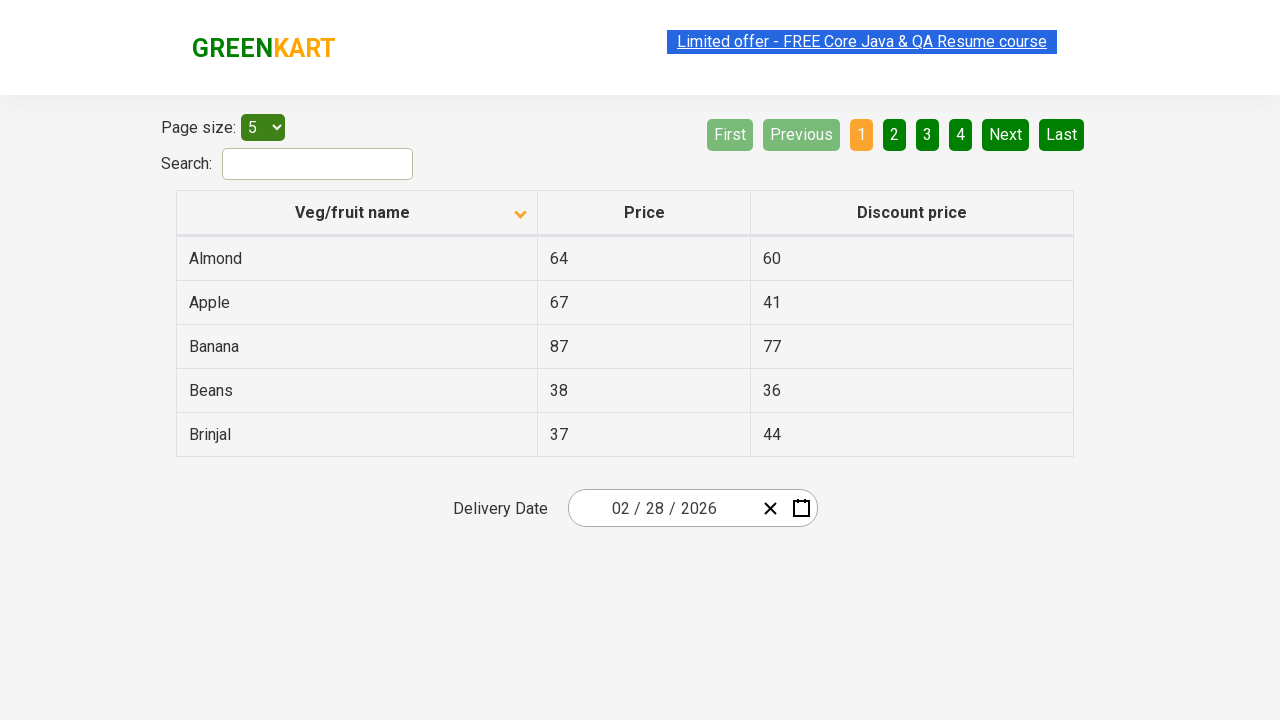

Verified products are sorted alphabetically
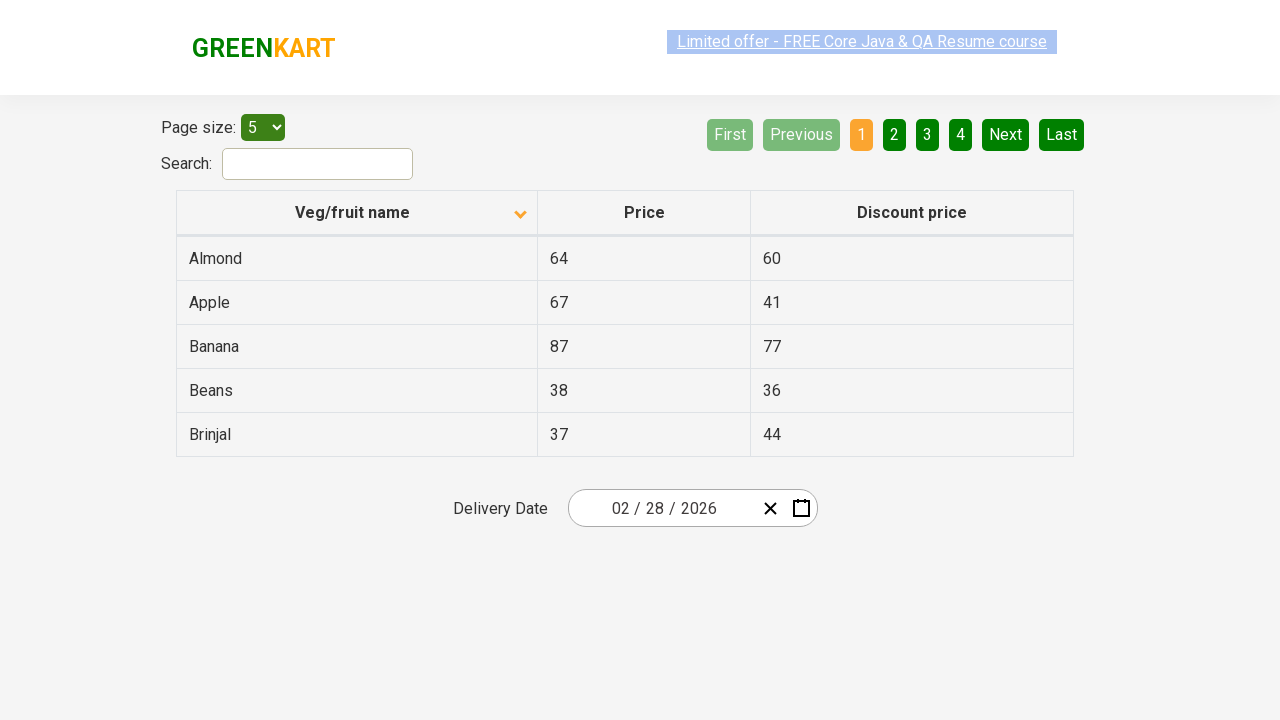

Retrieved all product rows on current page
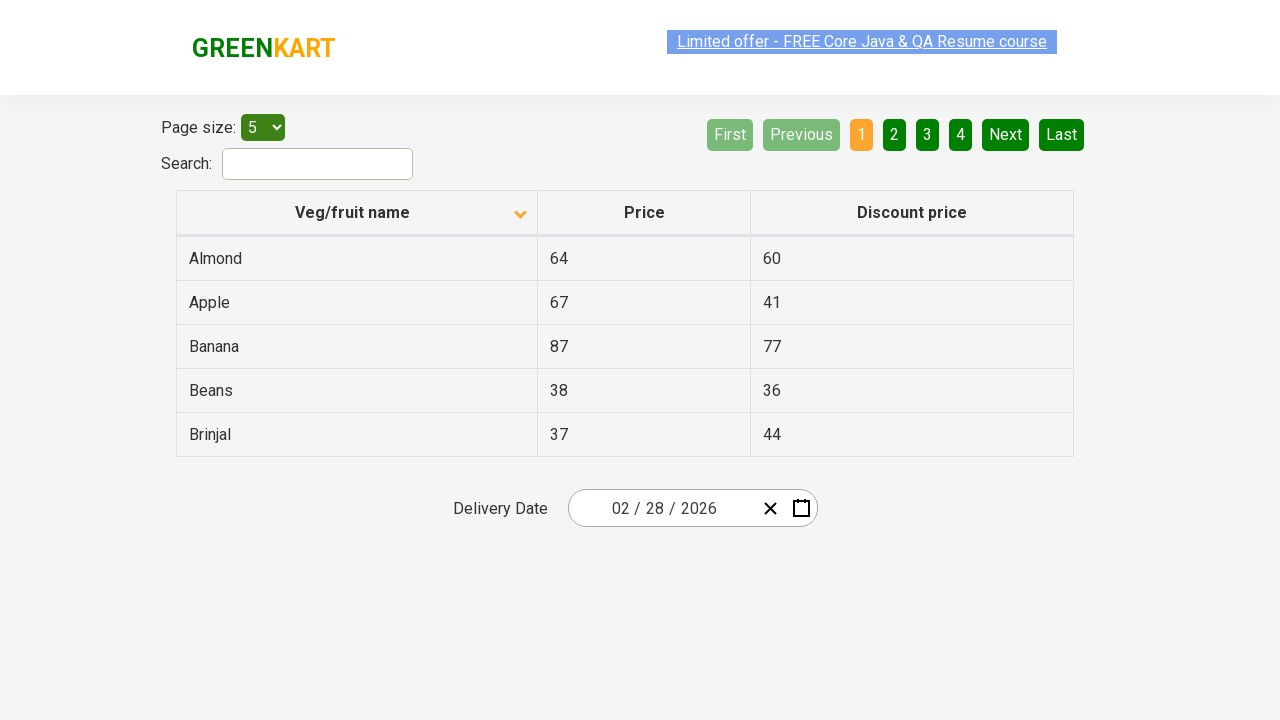

Clicked Next button to navigate to next page at (1006, 134) on [aria-label='Next']
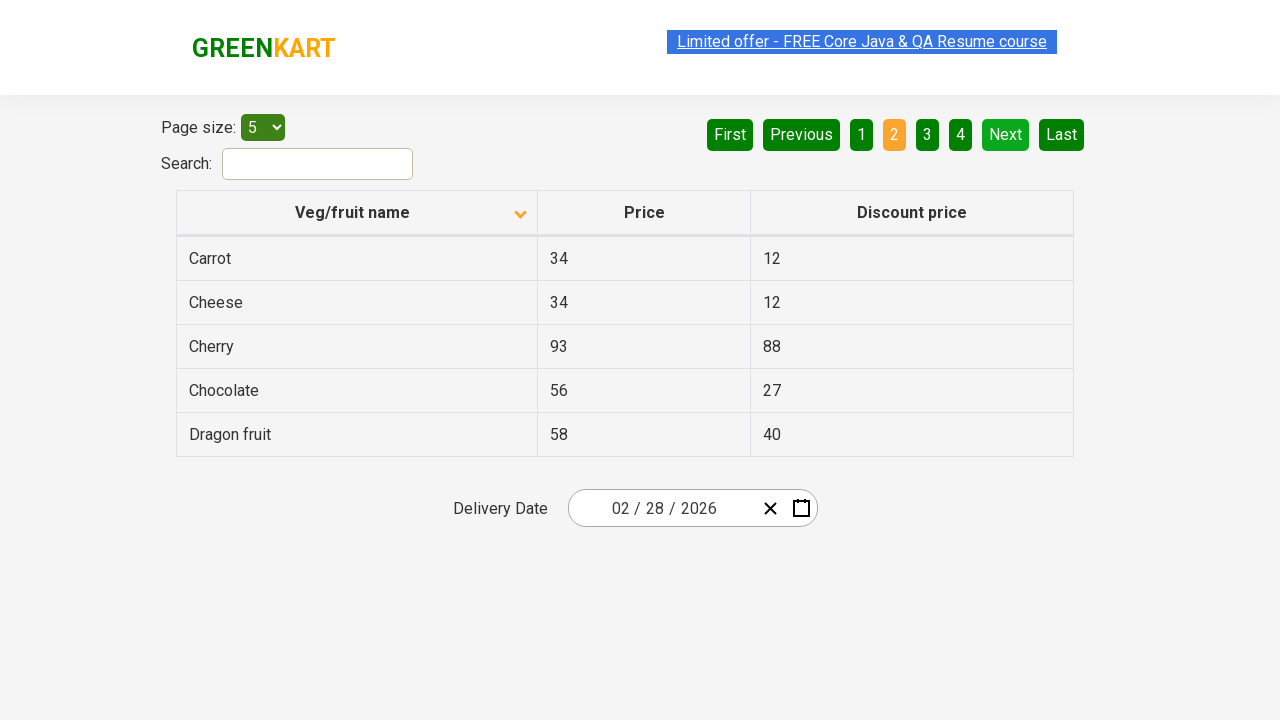

Waited for next page to load
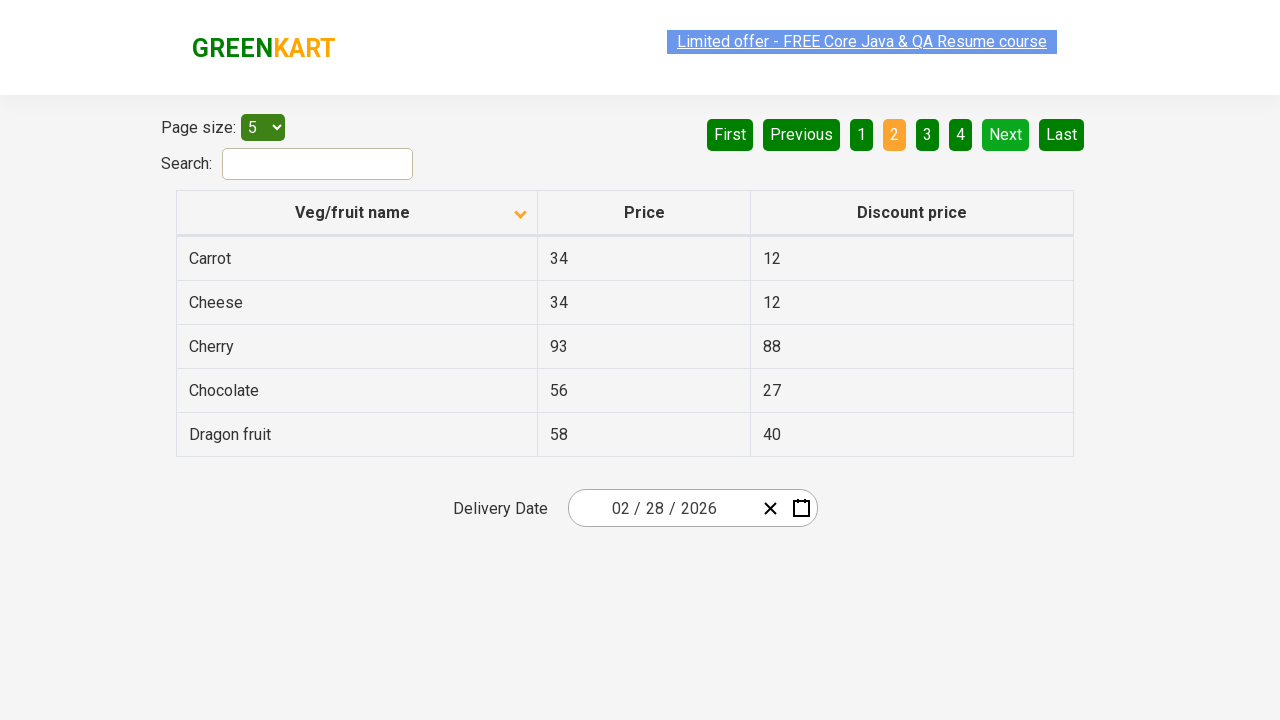

Retrieved all product rows on current page
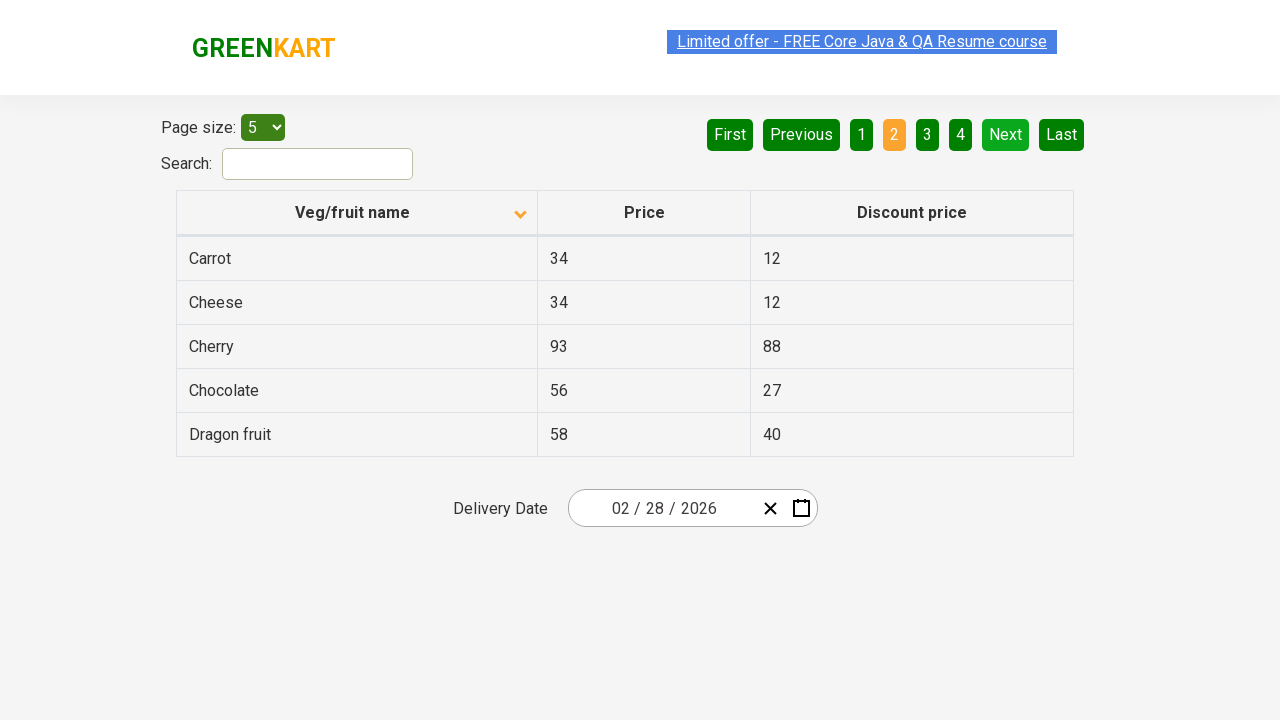

Clicked Next button to navigate to next page at (1006, 134) on [aria-label='Next']
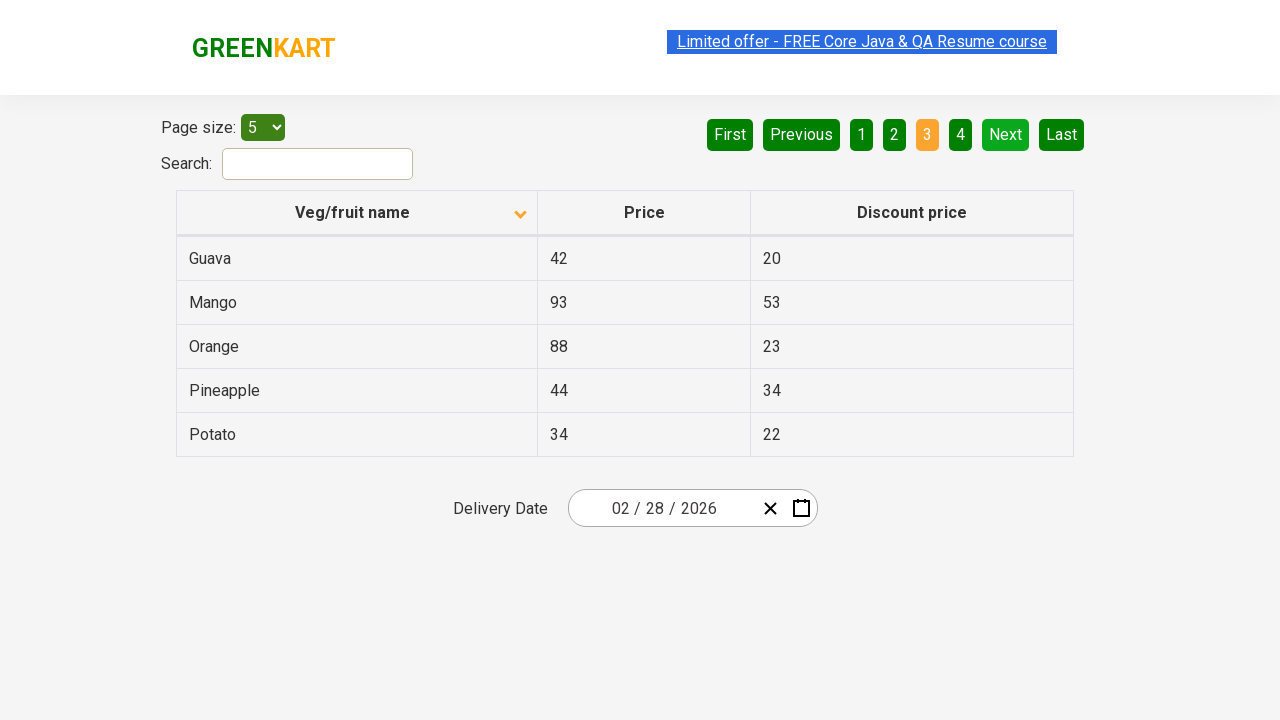

Waited for next page to load
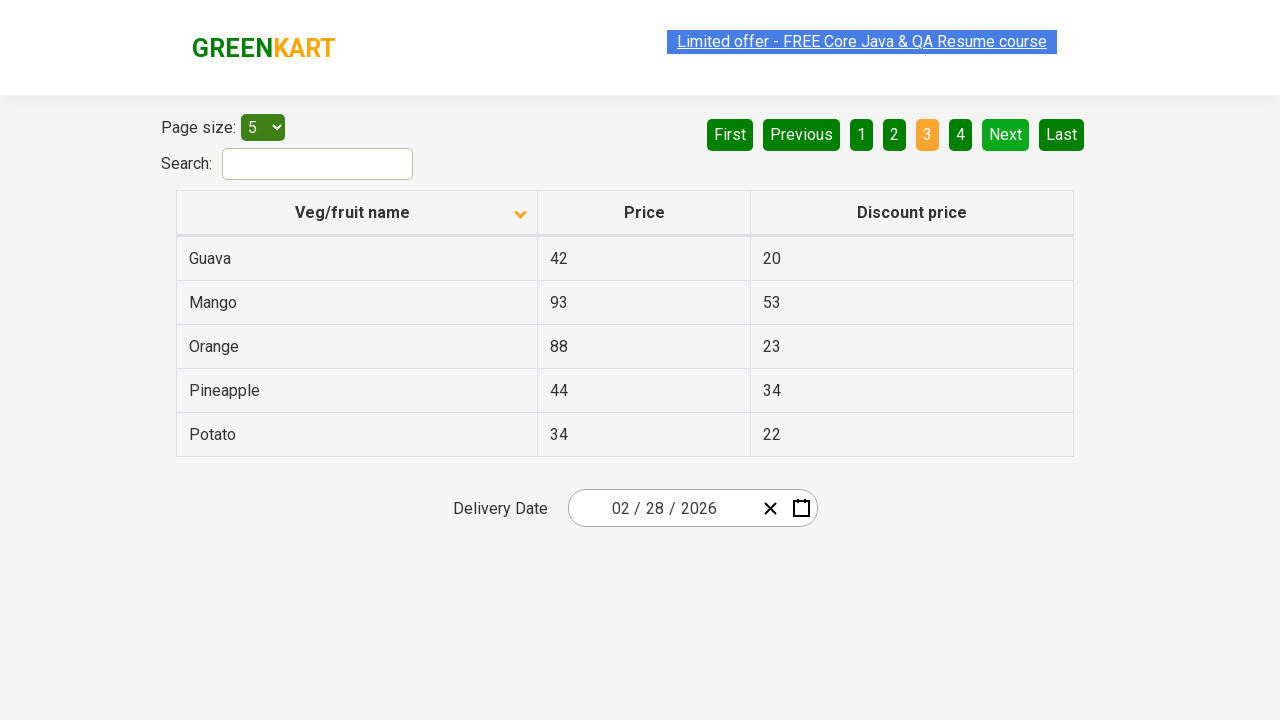

Retrieved all product rows on current page
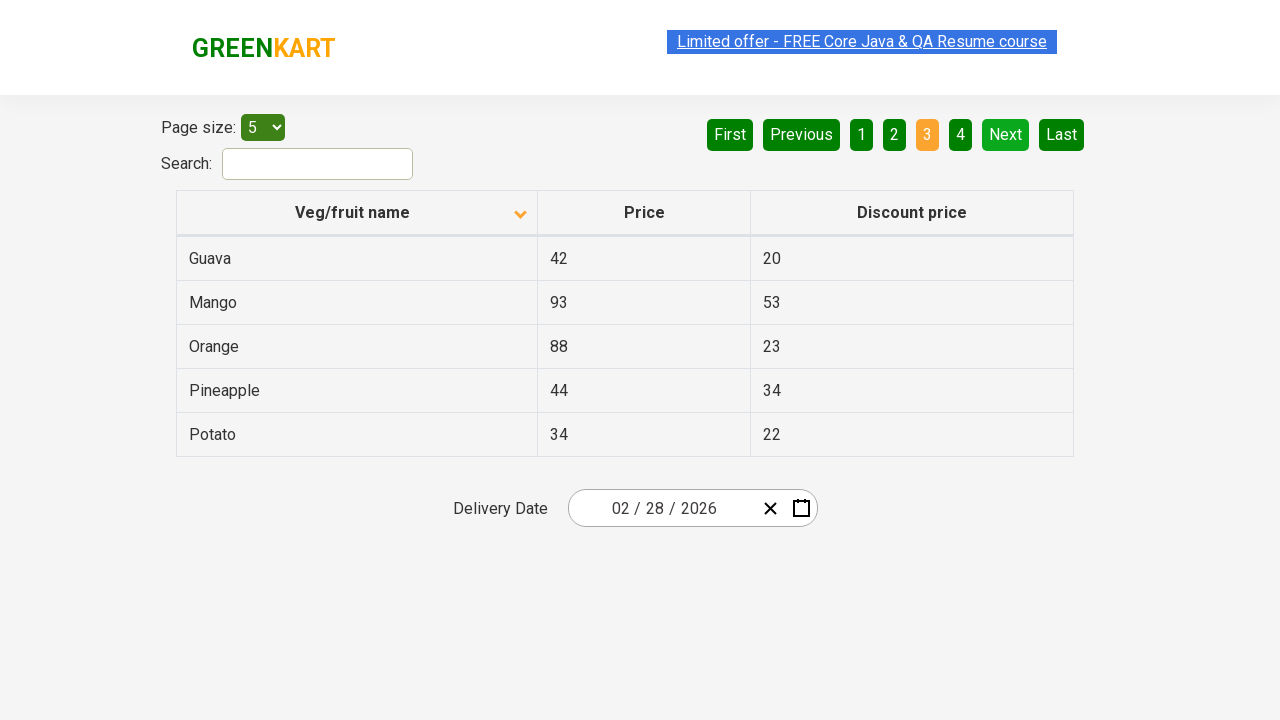

Clicked Next button to navigate to next page at (1006, 134) on [aria-label='Next']
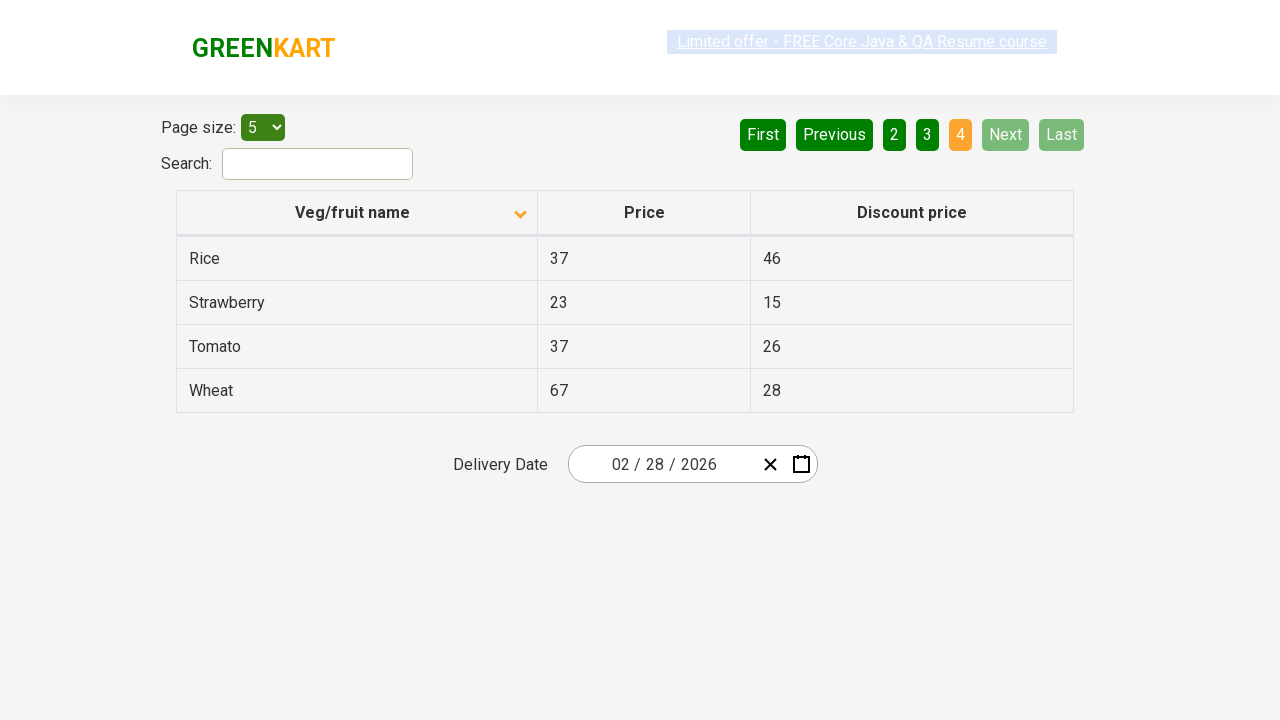

Waited for next page to load
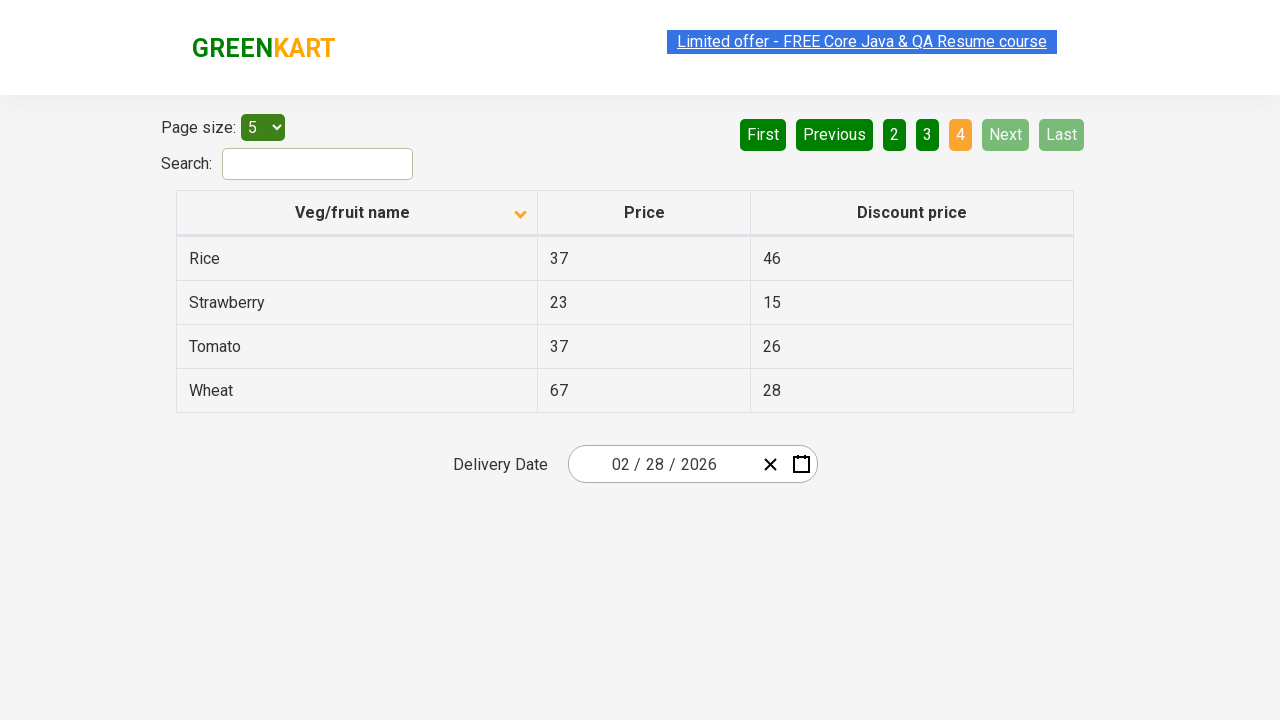

Retrieved all product rows on current page
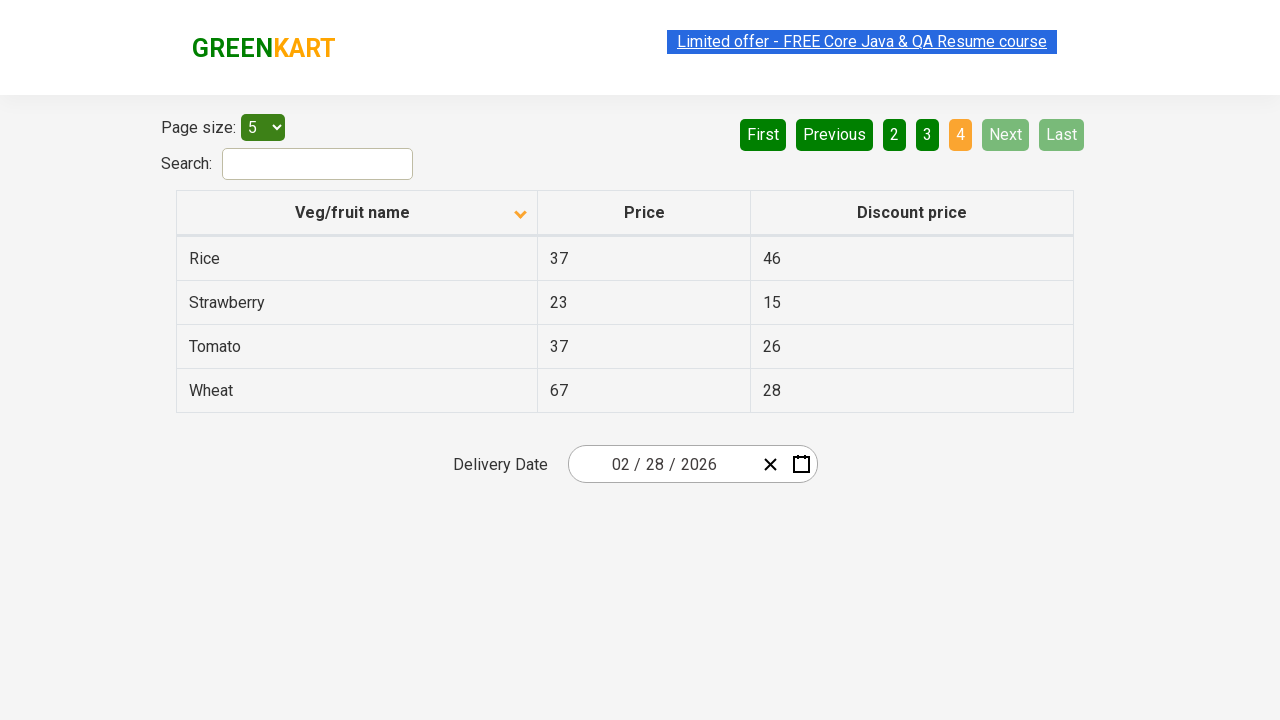

Found Rice product with price: 37
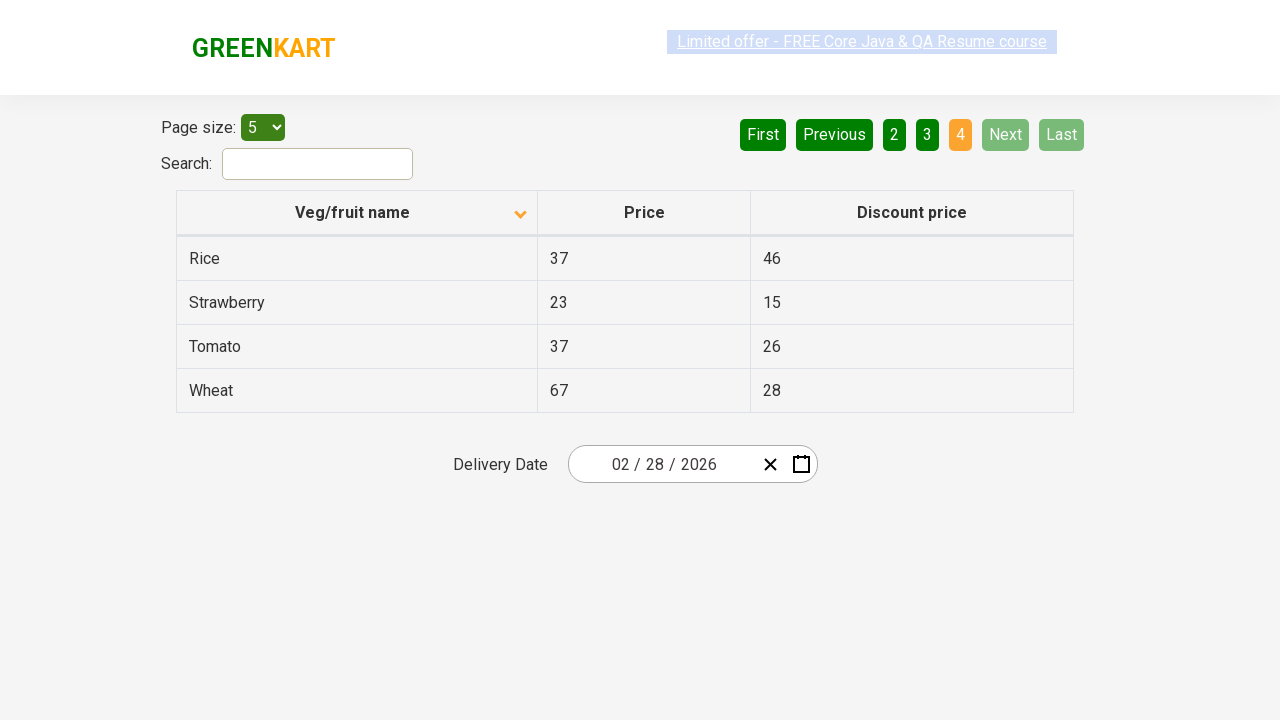

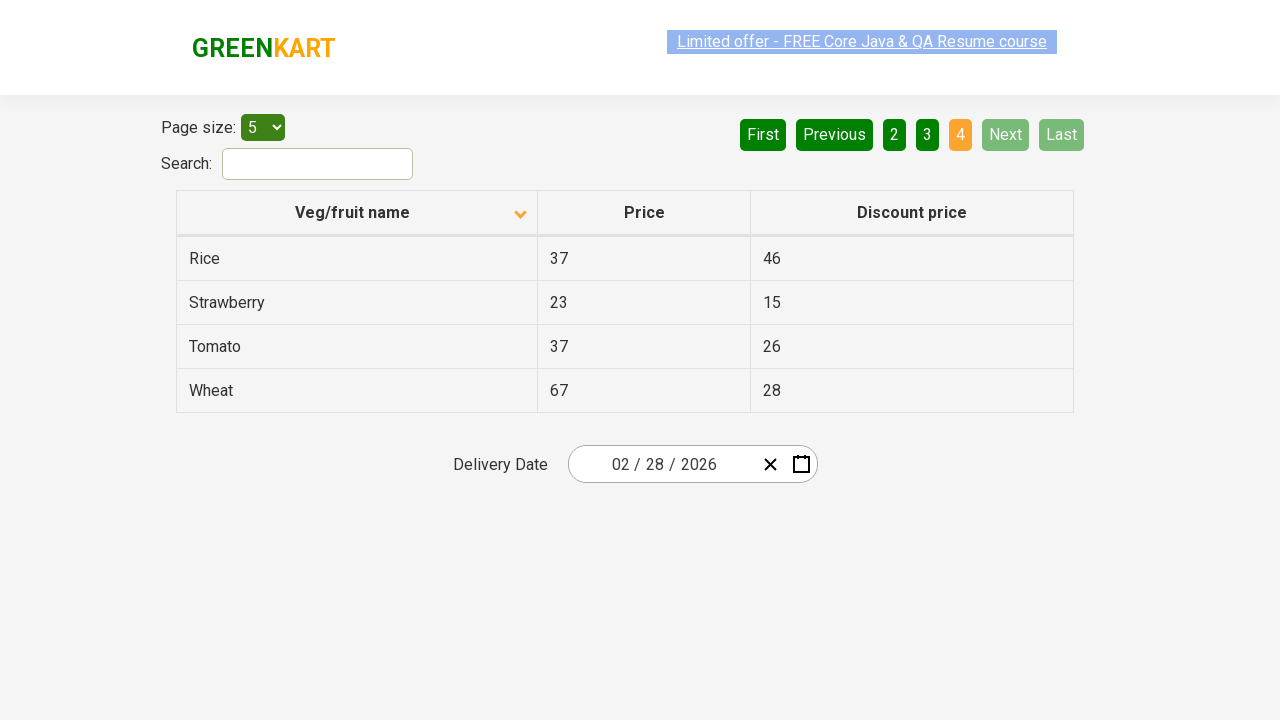